Tests search functionality by searching for "шелк атласный" (satin silk) and verifying search results

Starting URL: https://tkani-feya.ru/

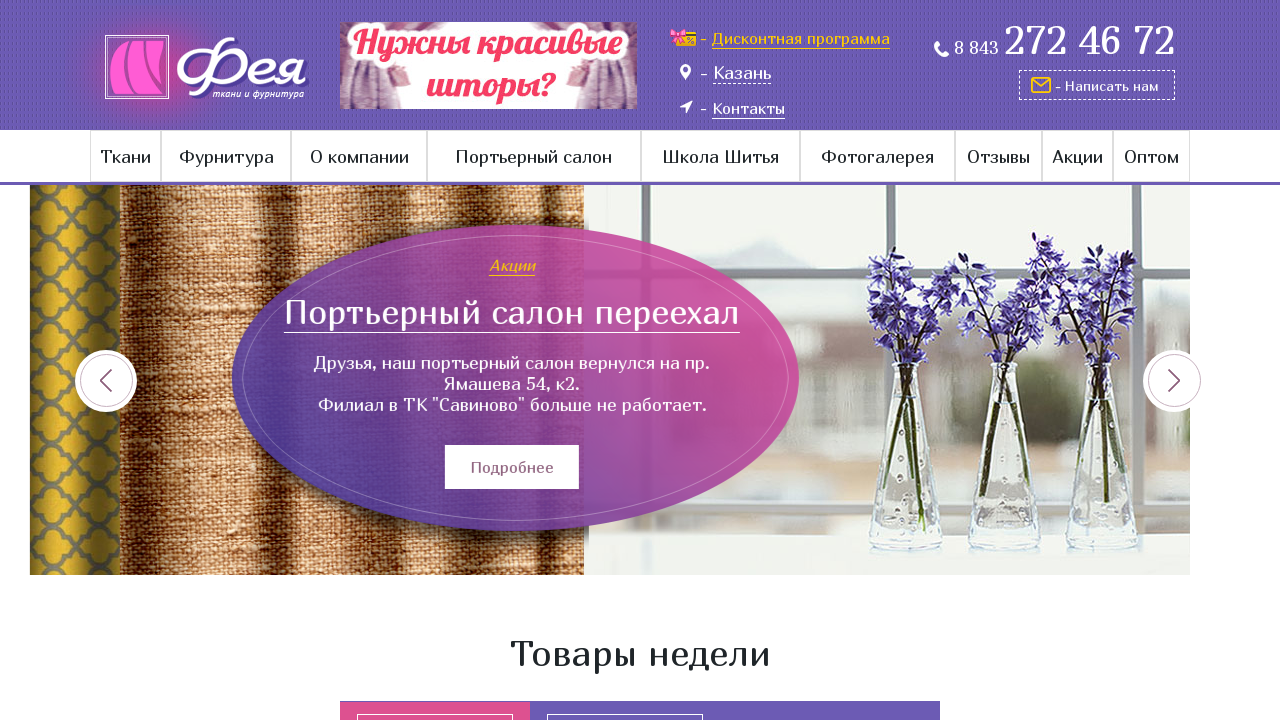

Search wrapper element loaded
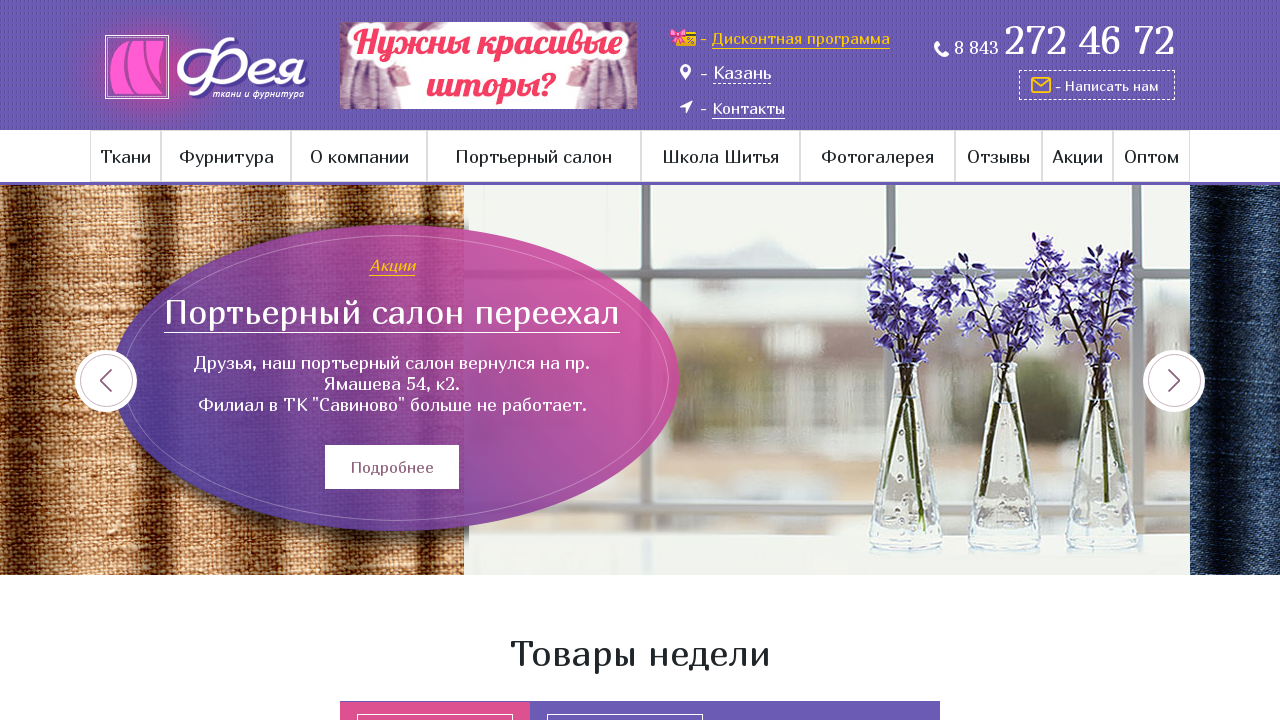

Filled search field with 'шелк атласный' (satin silk) on .search-wrap input[type='text']
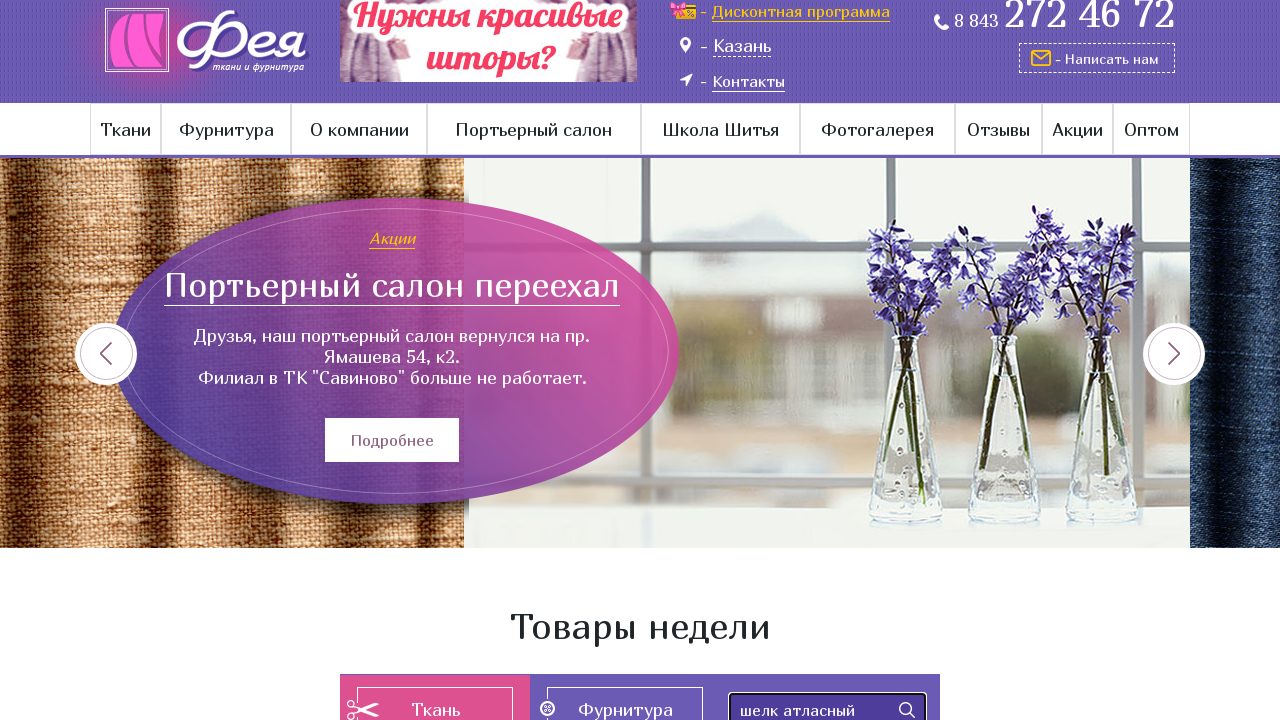

Clicked search submit button at (907, 710) on .search-wrap input[type='submit']
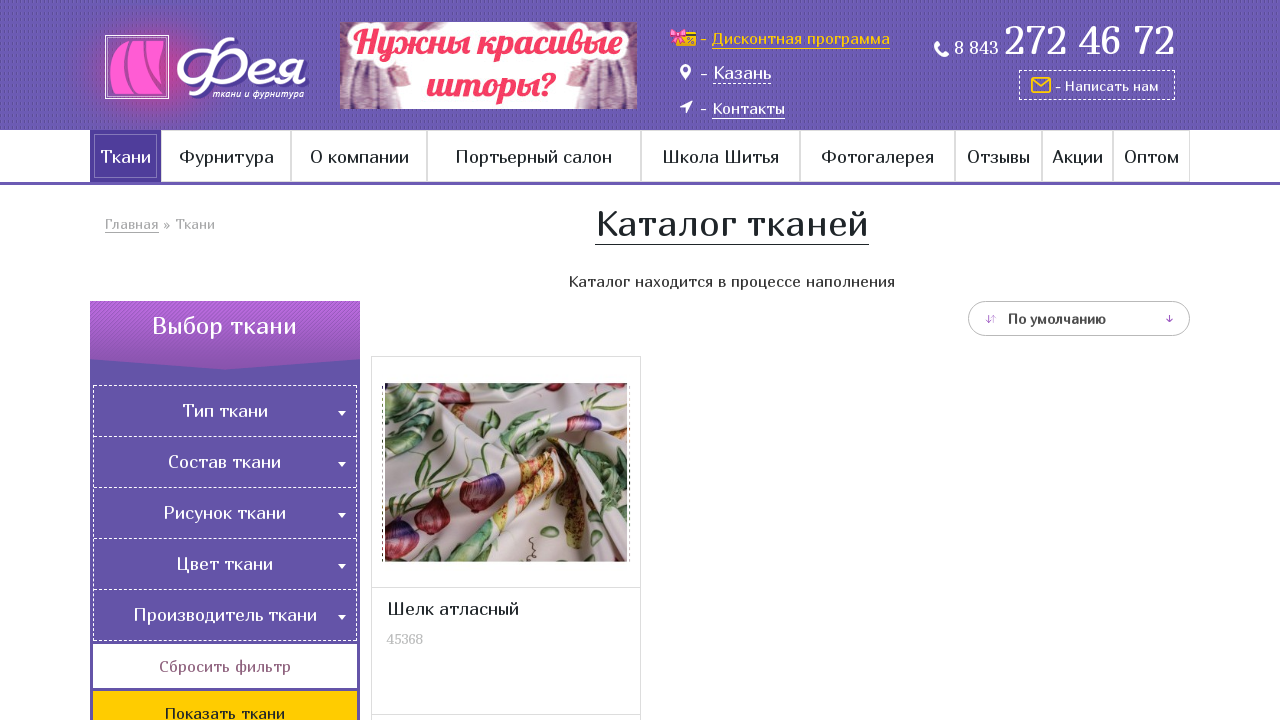

Search results loaded in catalog list
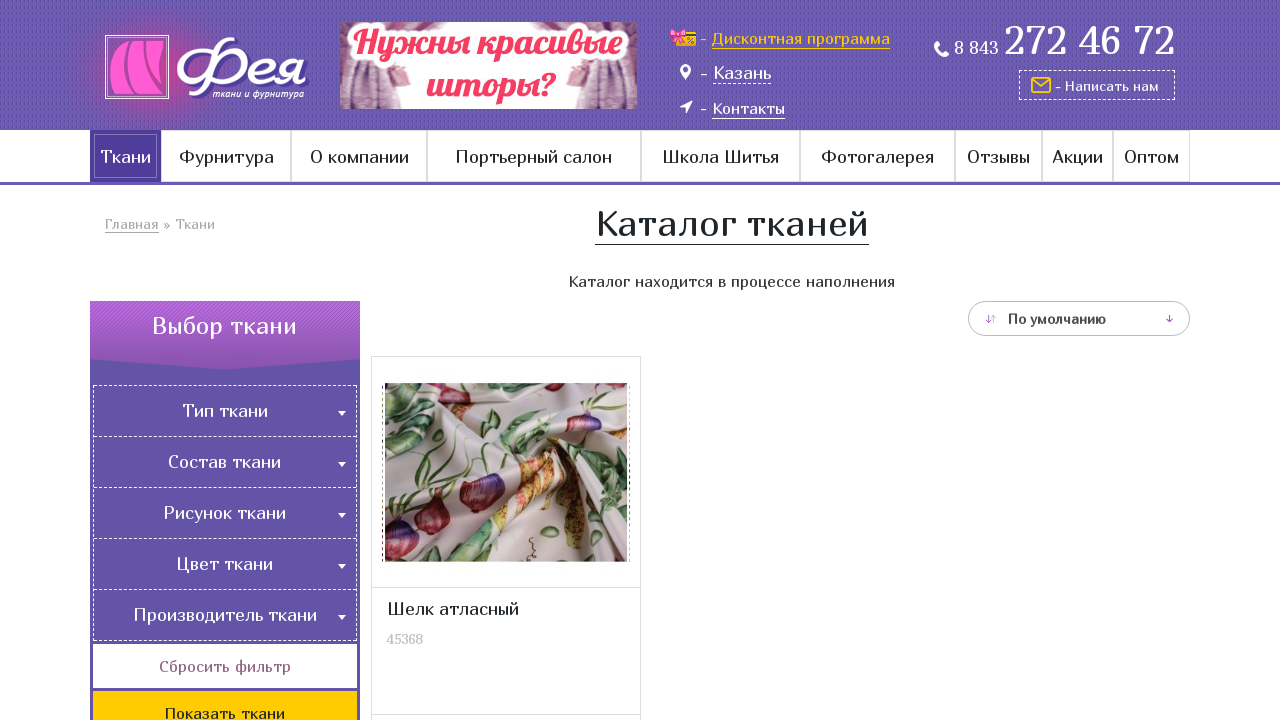

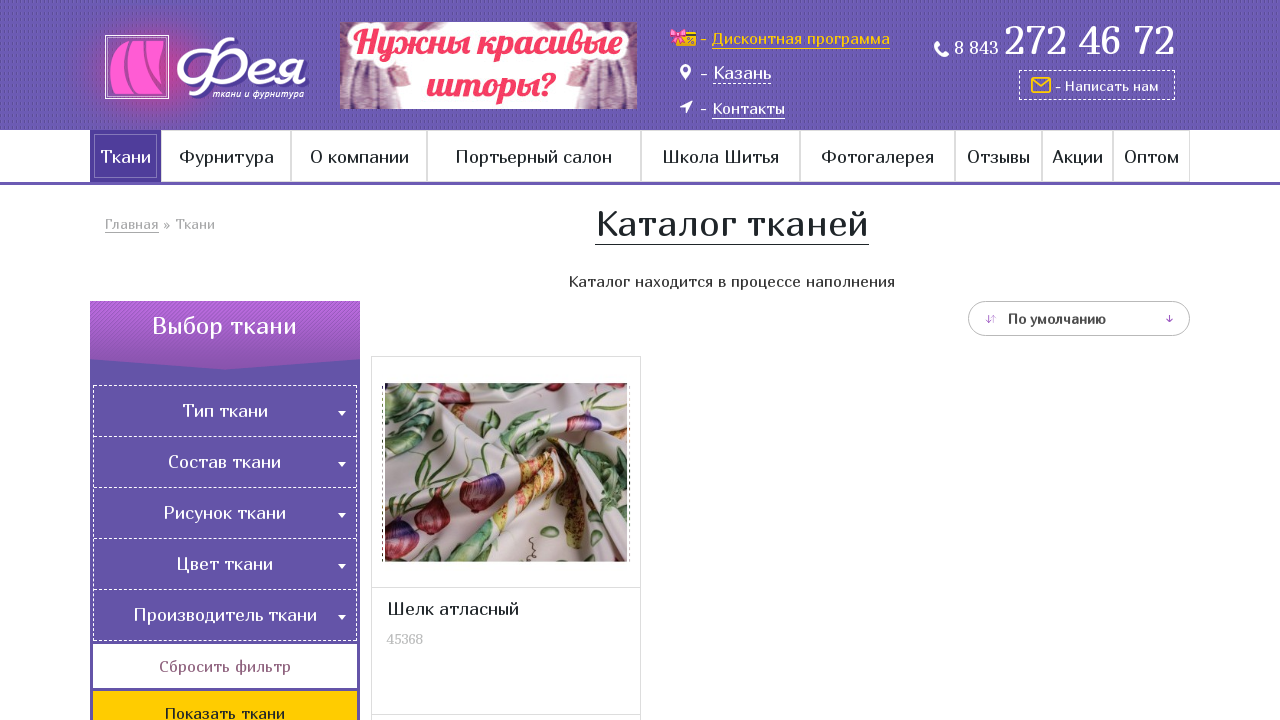